Tests form authentication with various username/password combinations including invalid credentials and successful login/logout

Starting URL: http://the-internet.herokuapp.com/

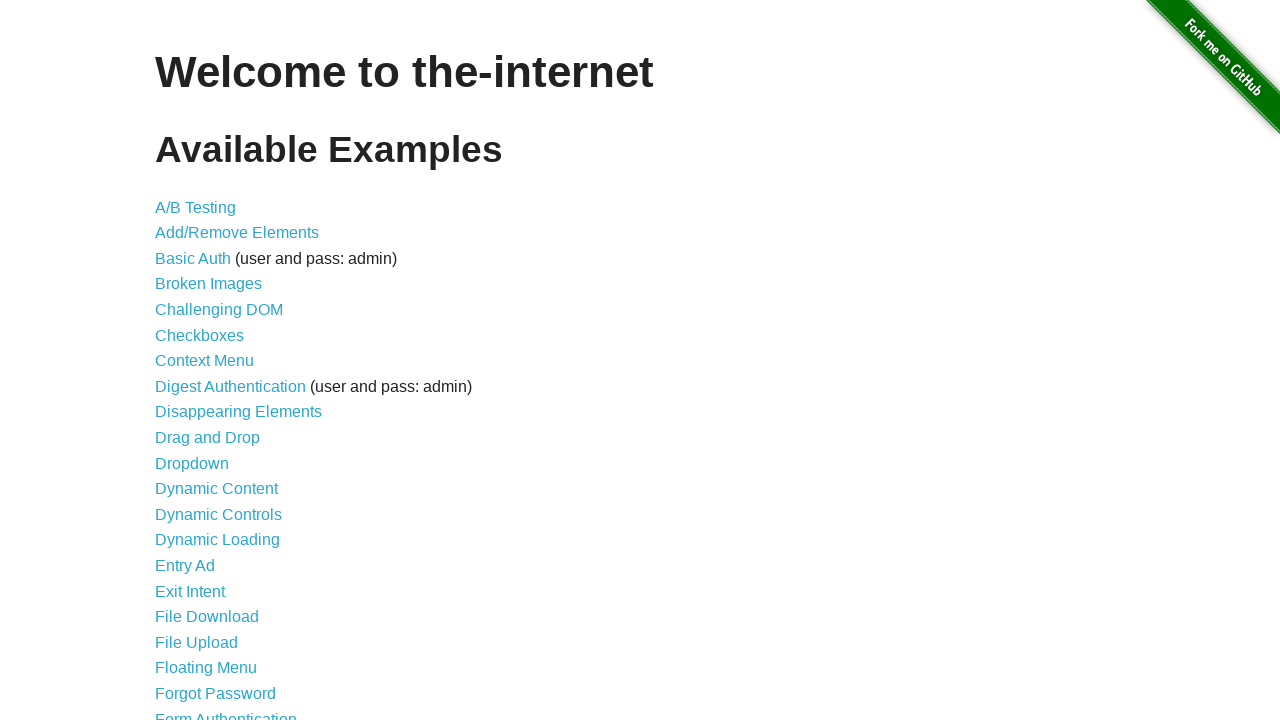

Clicked on Form Authentication link at (226, 712) on text="Form Authentication"
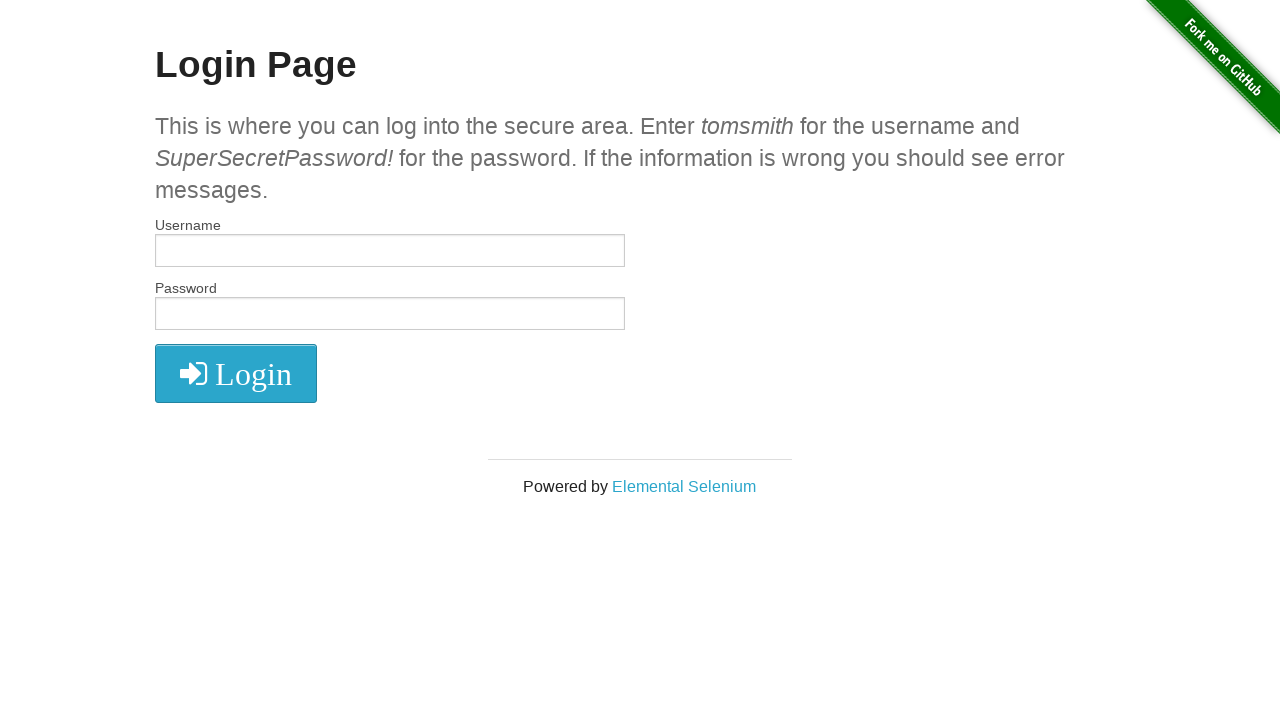

Filled username field with 'tomsmith' on input[name="username"]
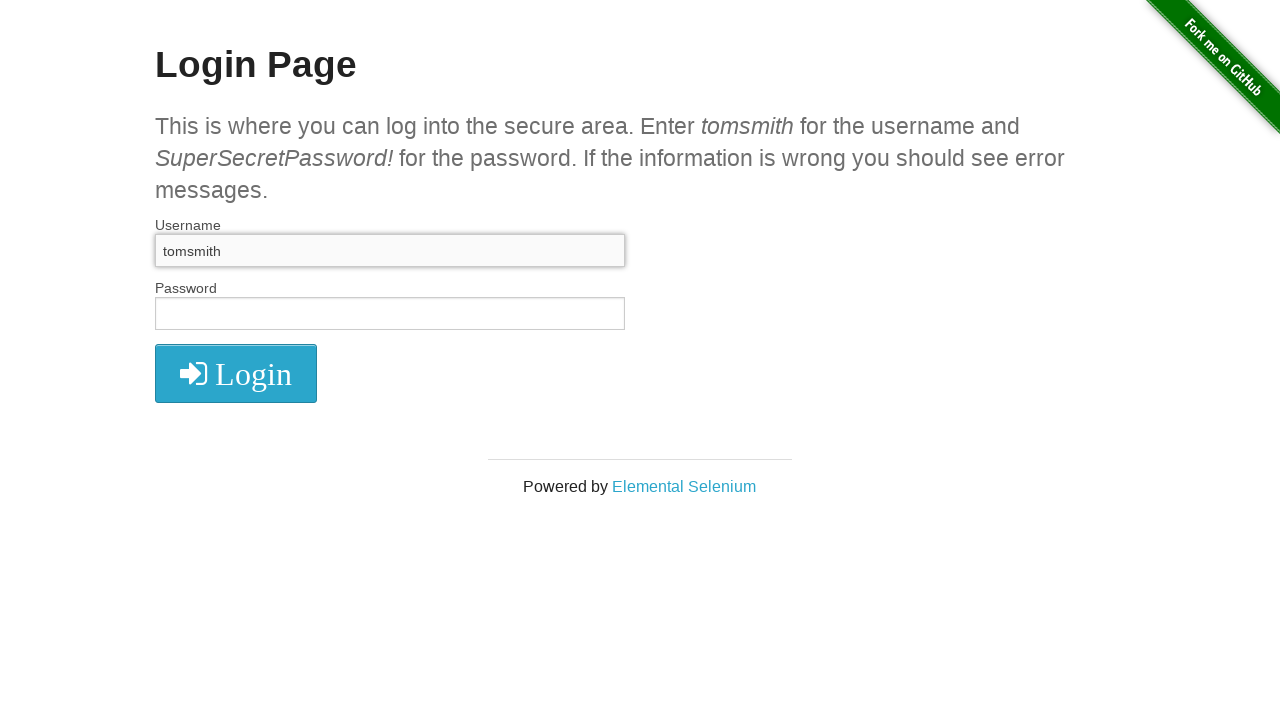

Filled password field with 'password1234' (incorrect) on input[name="password"]
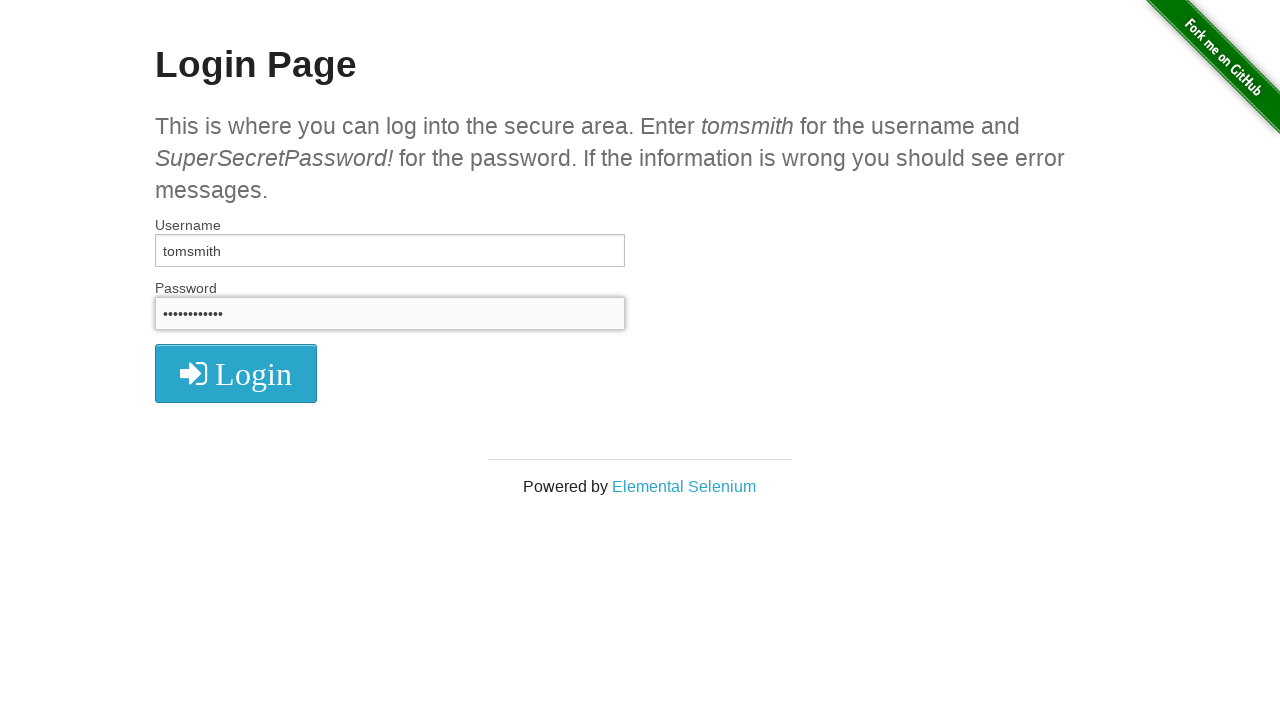

Clicked login button at (236, 373) on button
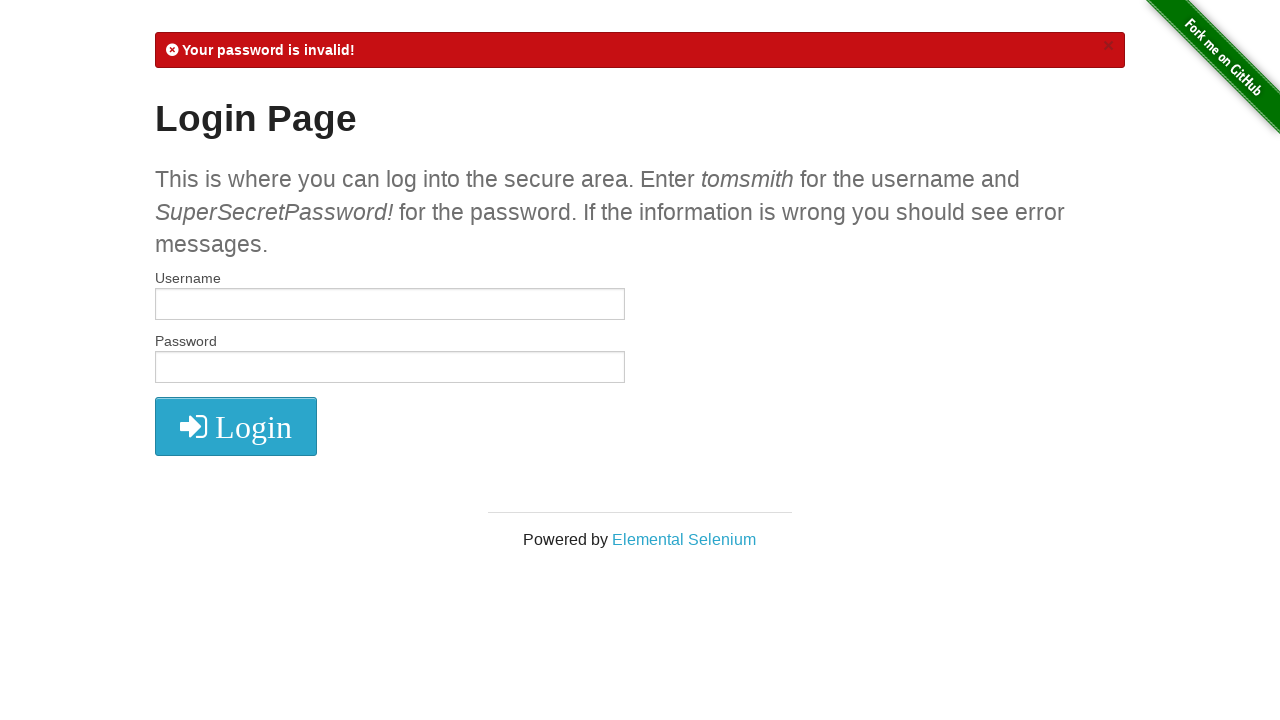

Error message displayed for incorrect password
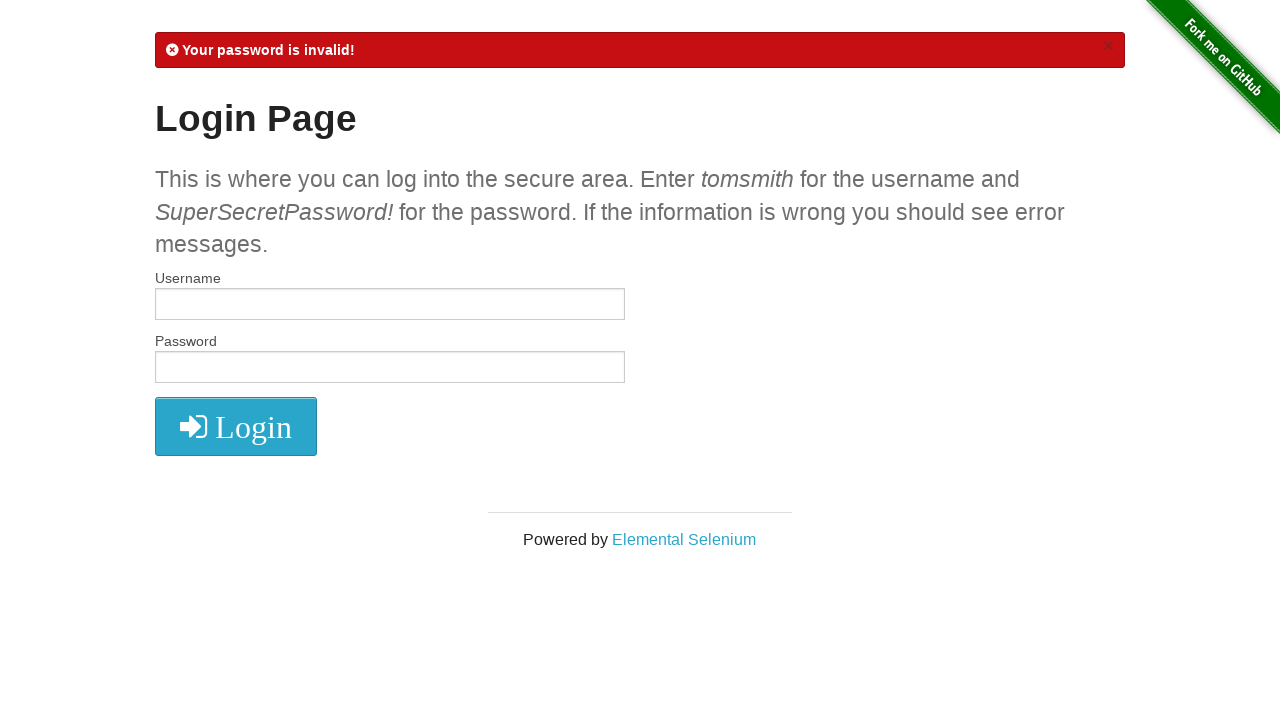

Navigated back to home page
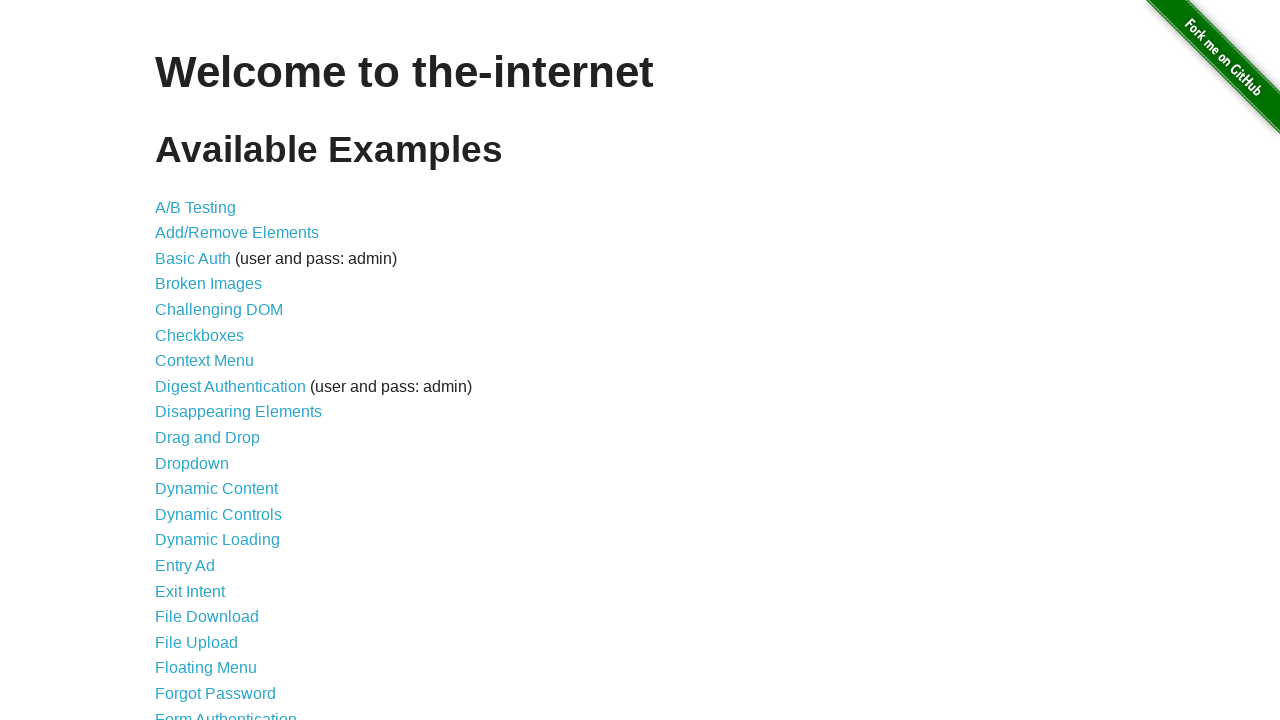

Clicked on Form Authentication link again at (226, 712) on text="Form Authentication"
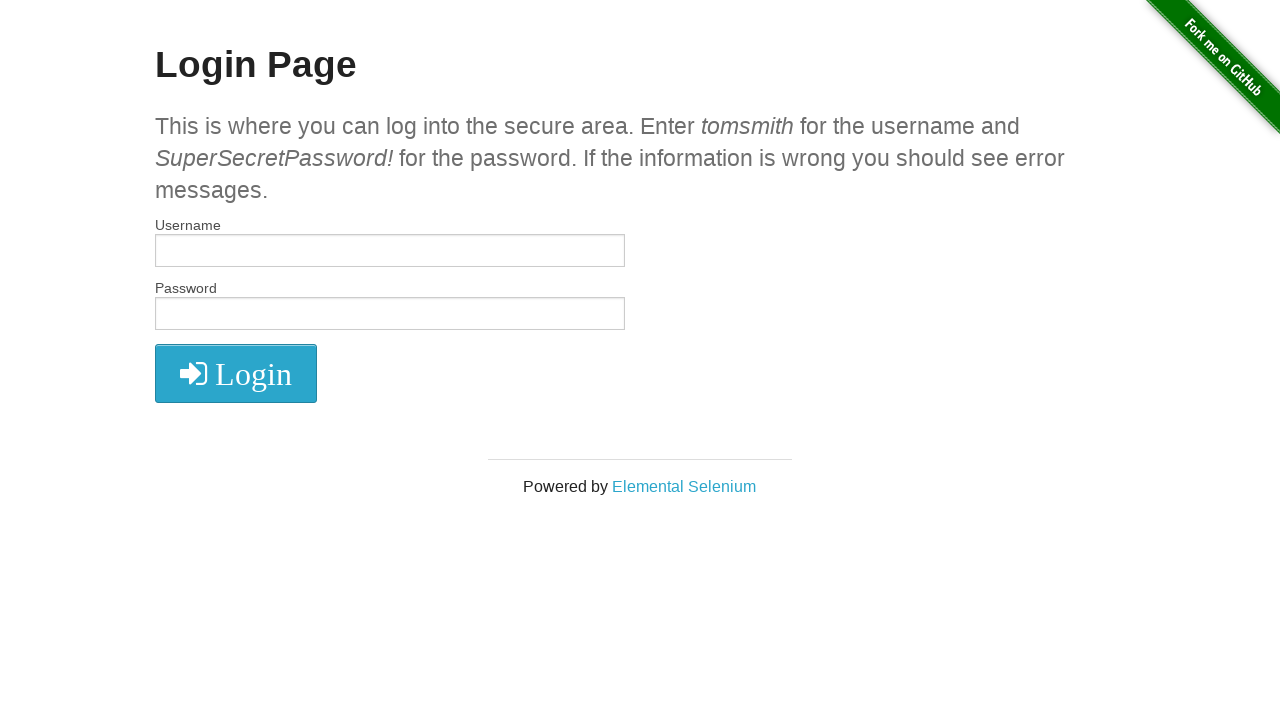

Filled username field with 'andrewwest' (incorrect) on input[name="username"]
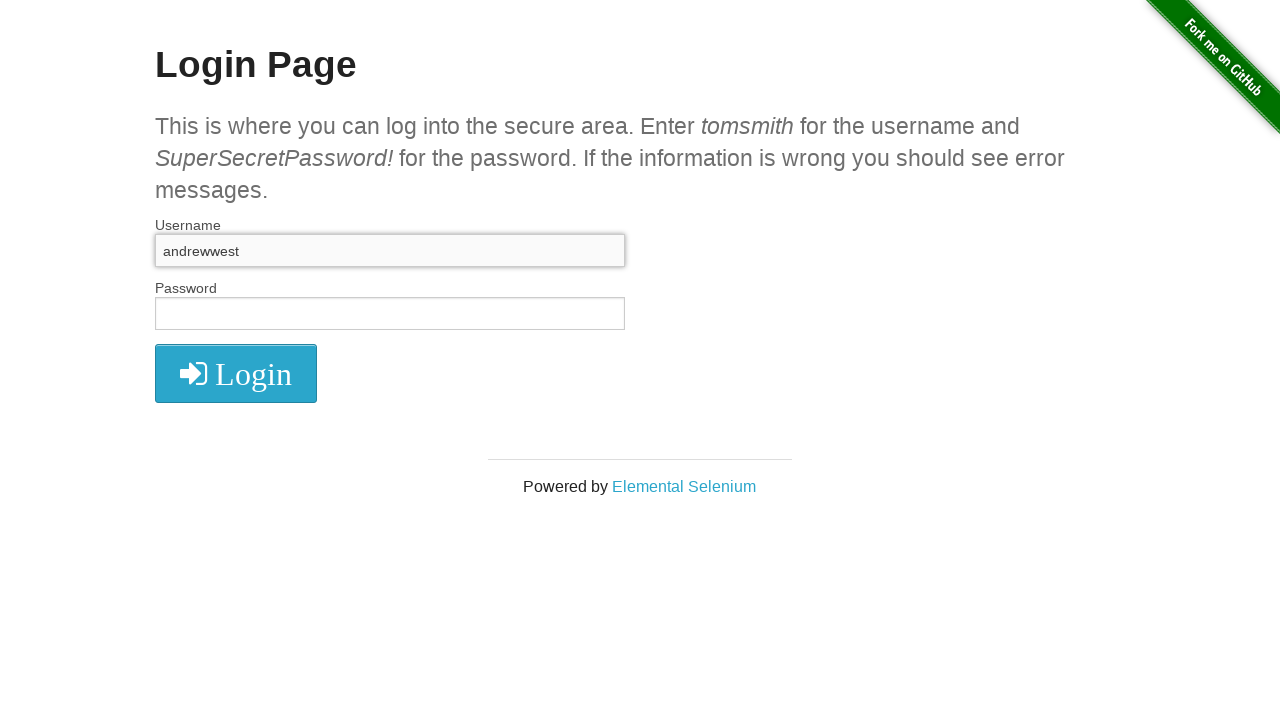

Filled password field with 'SuperSecretPassword!' on input[name="password"]
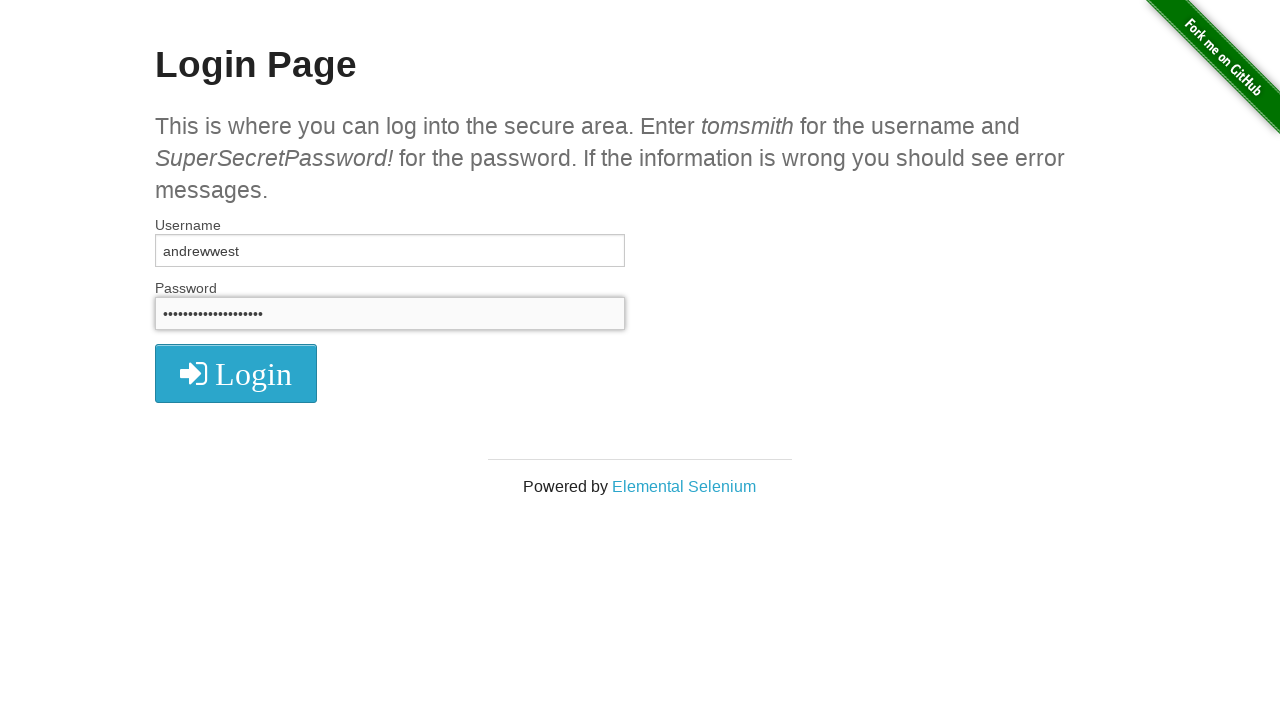

Clicked login button at (236, 373) on button
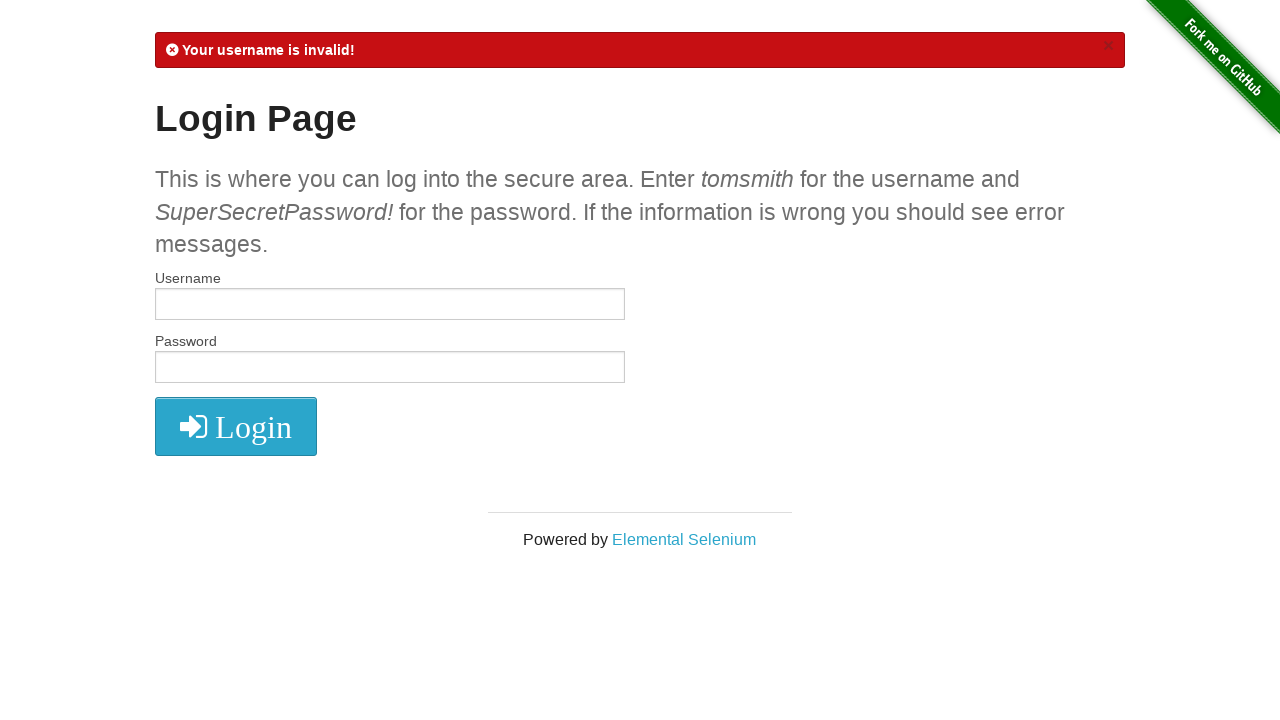

Error message displayed for incorrect username
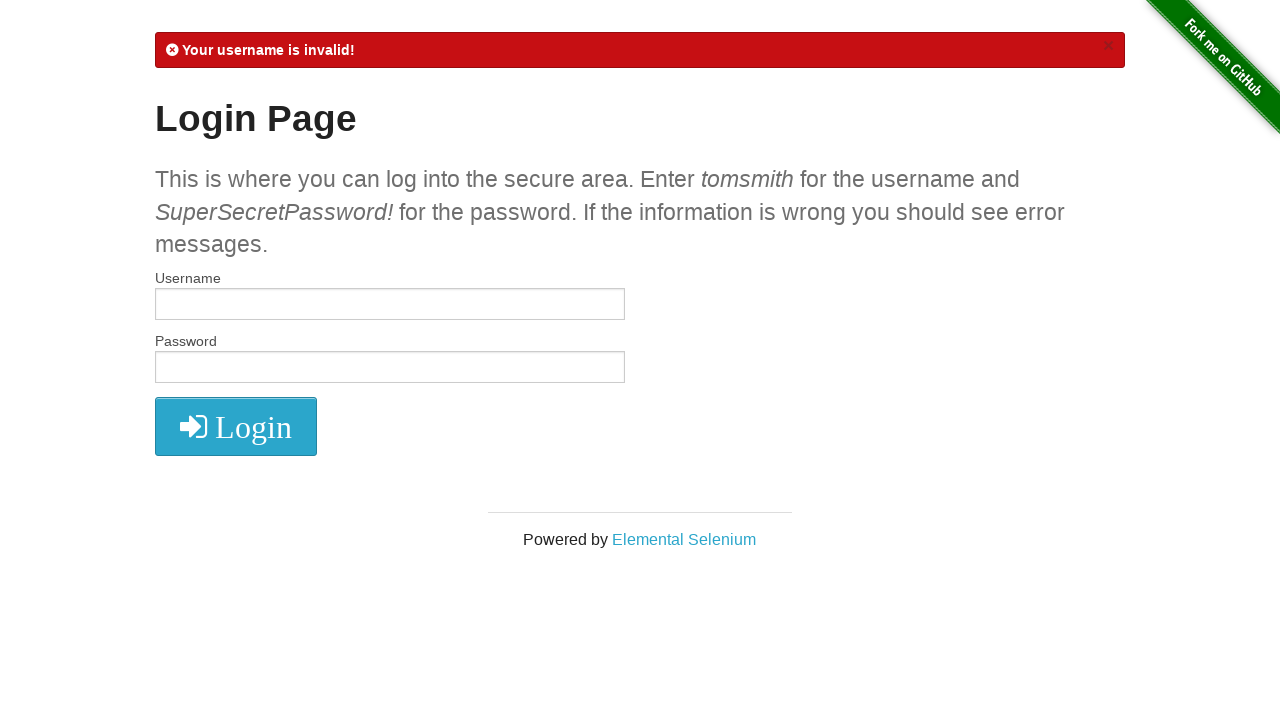

Navigated back to home page
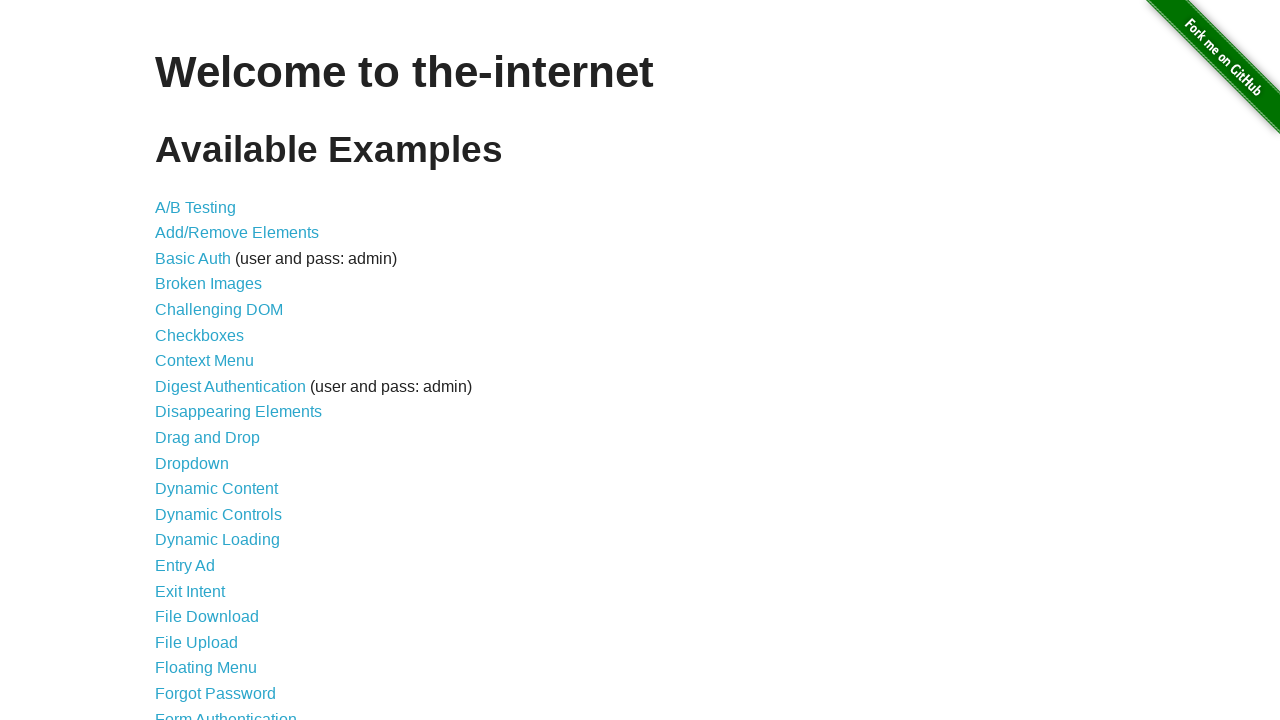

Clicked on Form Authentication link at (226, 712) on text="Form Authentication"
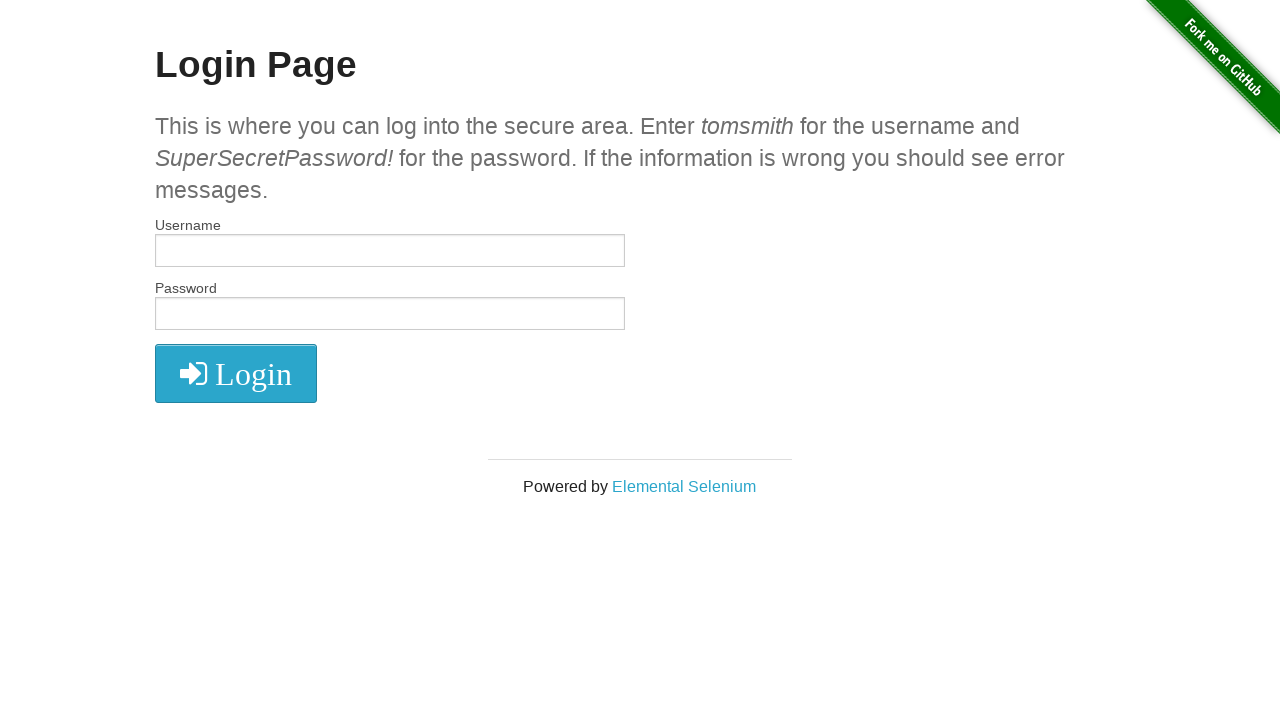

Filled username field with 'tomsmith' on input[name="username"]
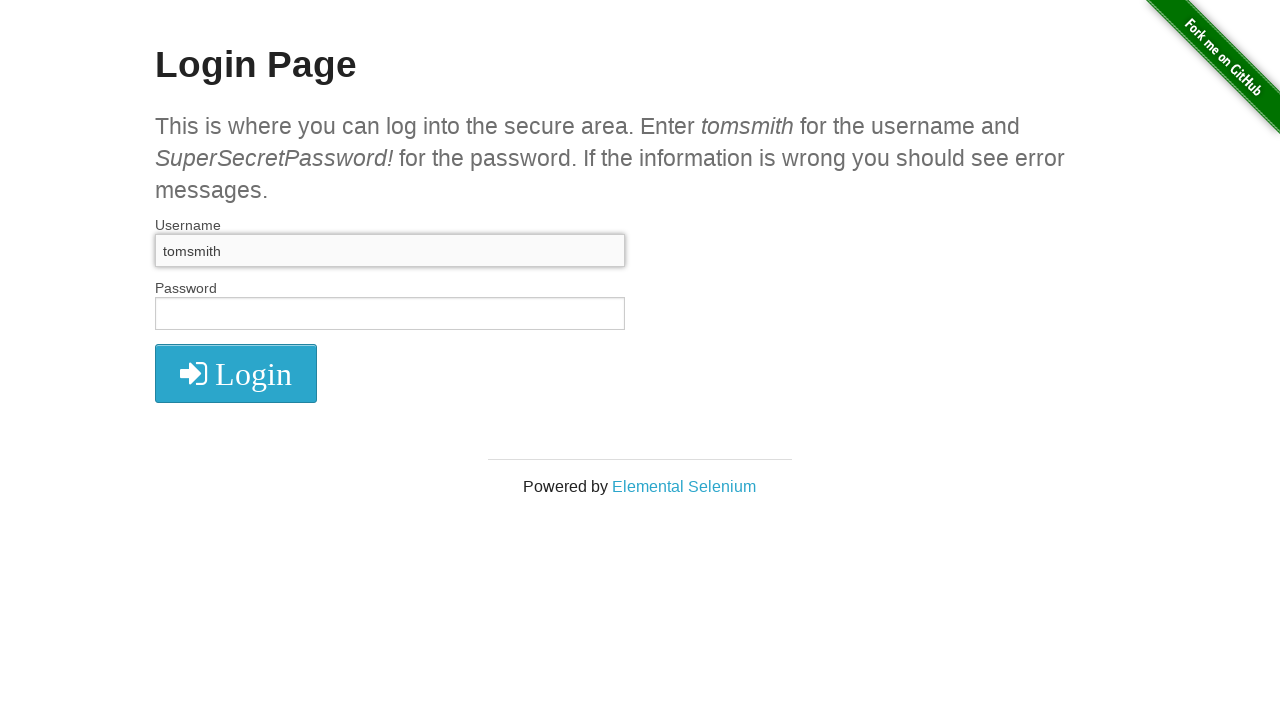

Filled password field with 'SuperSecretPassword!' (correct) on input[name="password"]
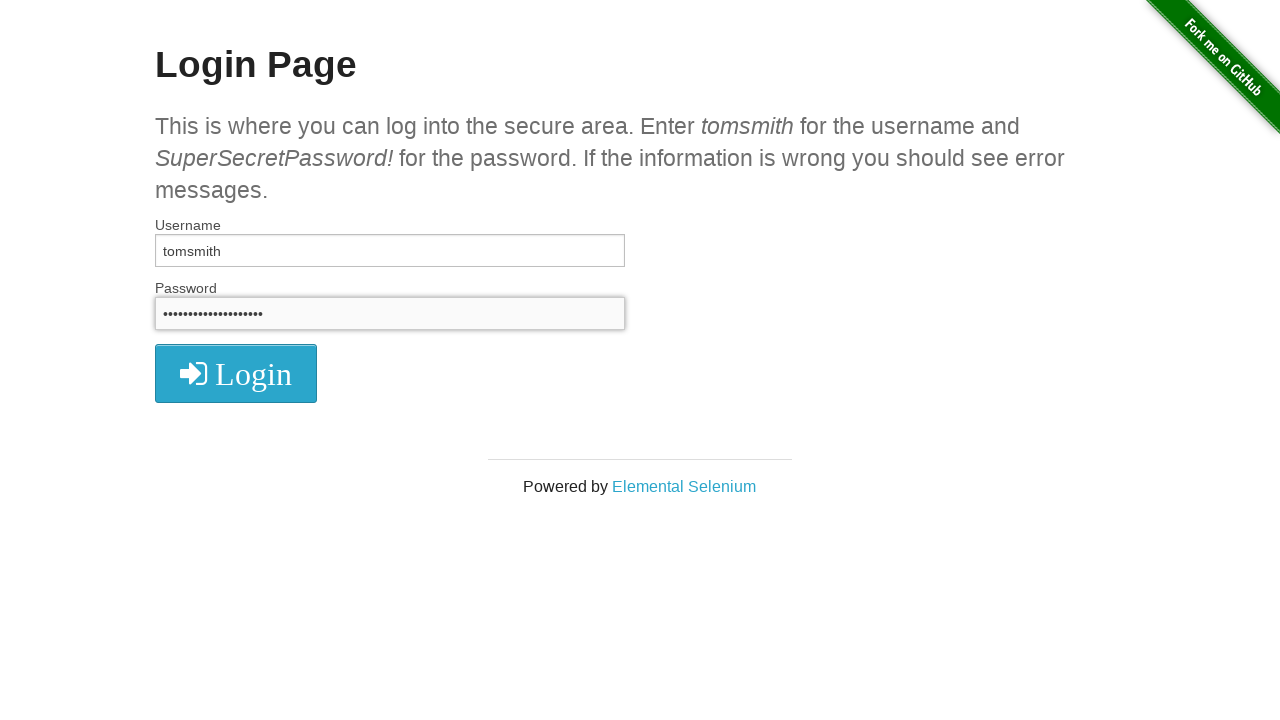

Clicked login button at (236, 373) on button
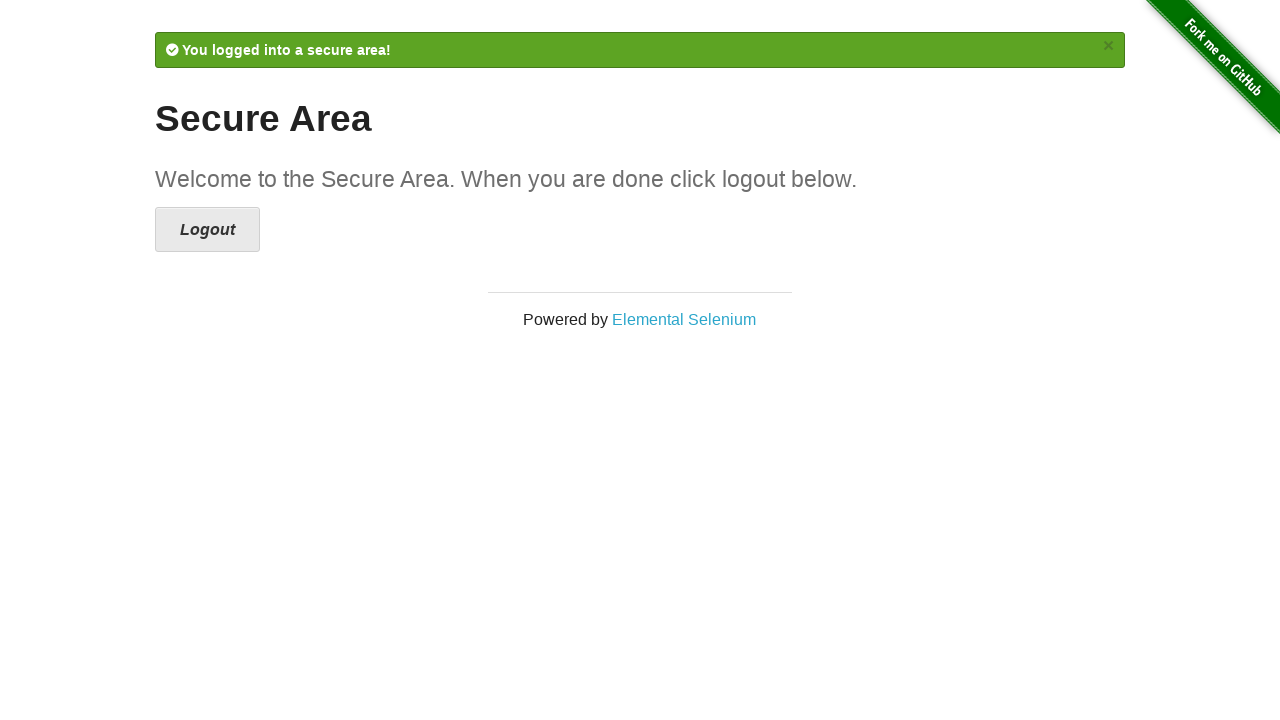

Success message displayed after login
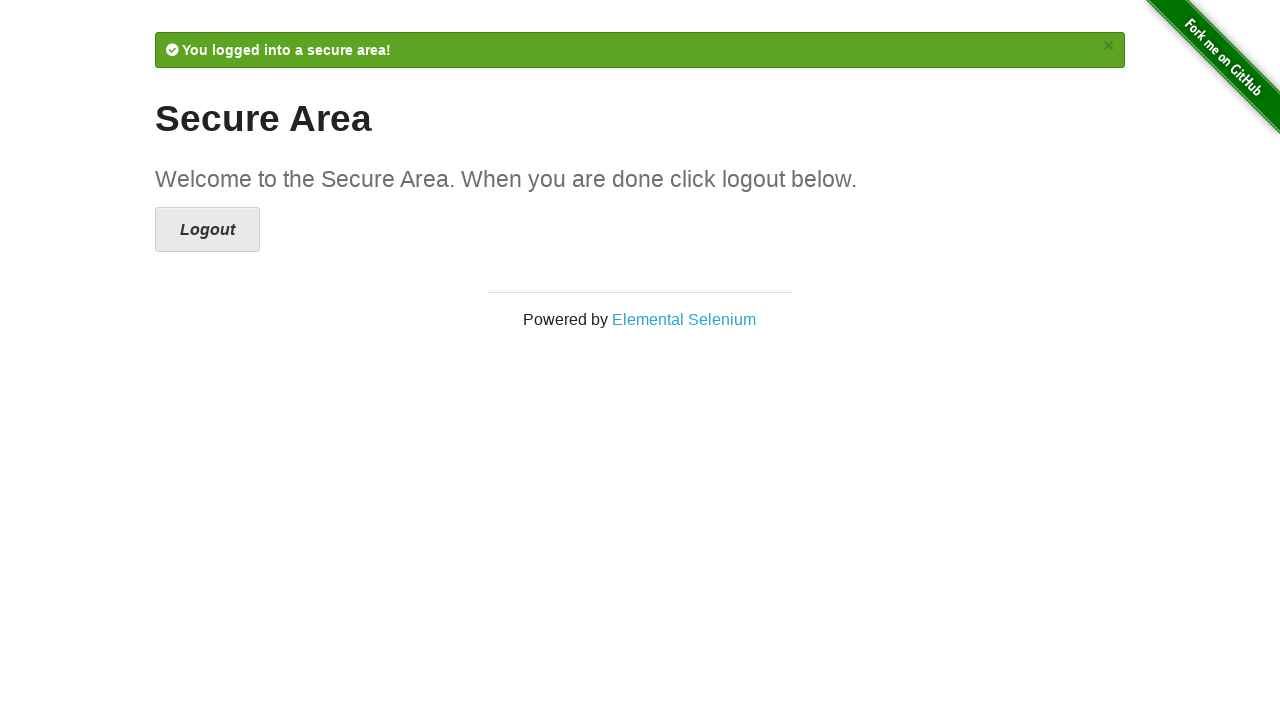

Clicked Logout button at (208, 230) on text="Logout"
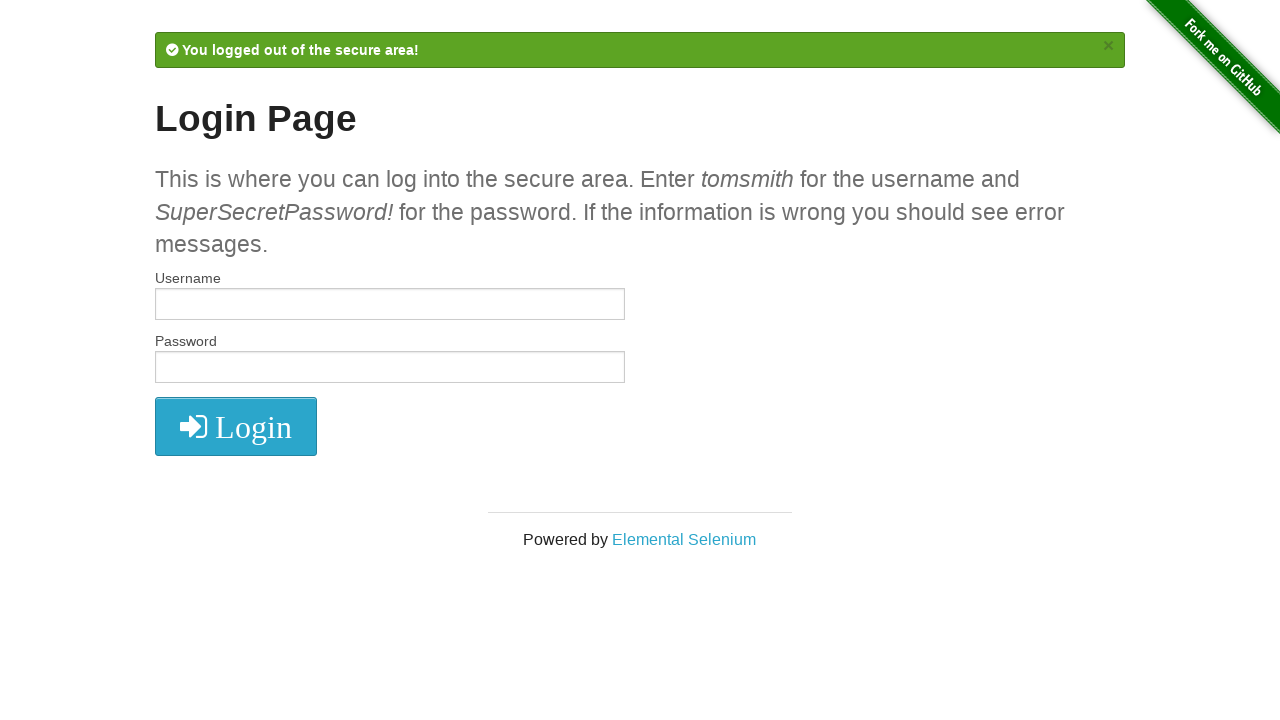

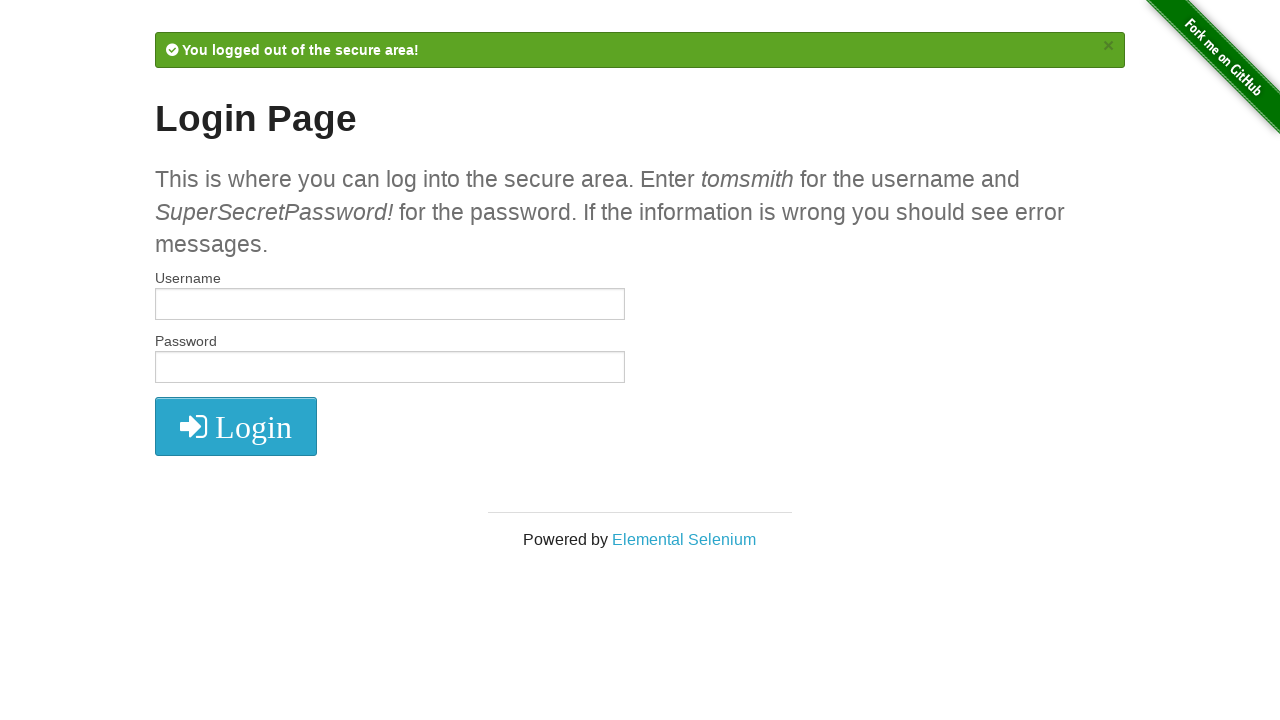